Automates scrolling through the Snackpass website by scrolling down 3 times and attempting to click up to 3 buttons on the page.

Starting URL: https://www.snackpass.co/

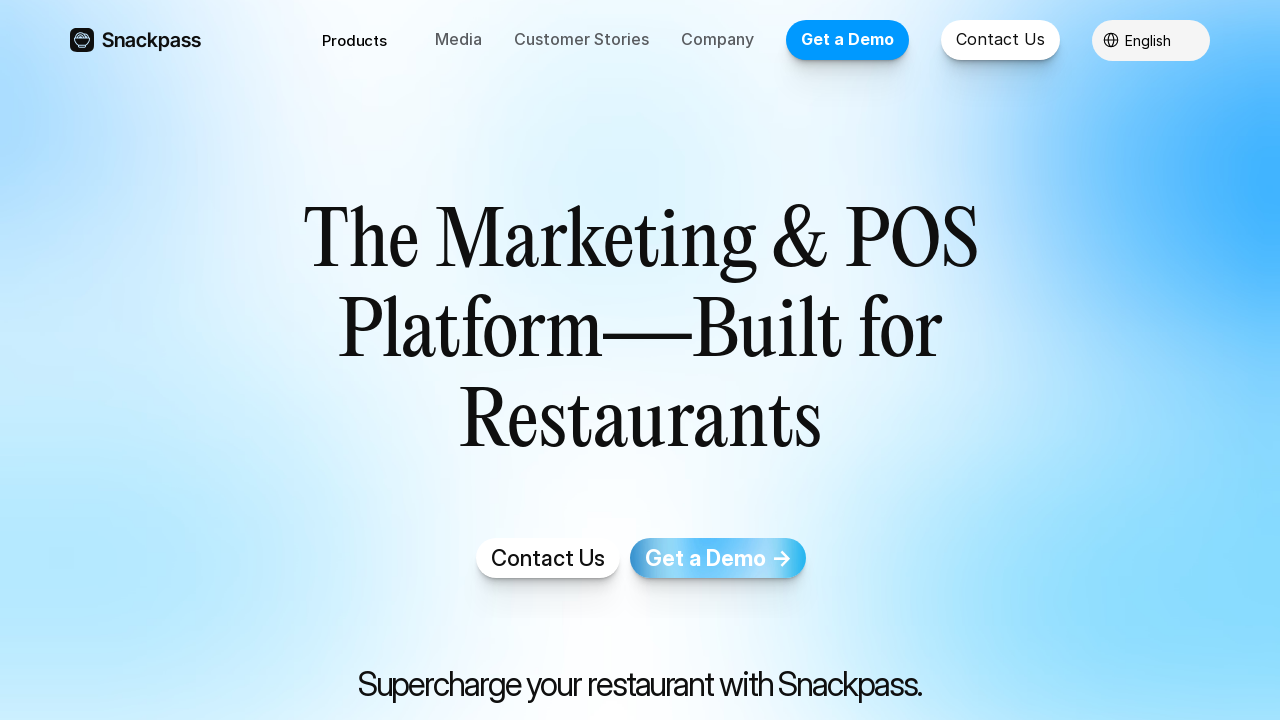

Waited for page to load (domcontentloaded)
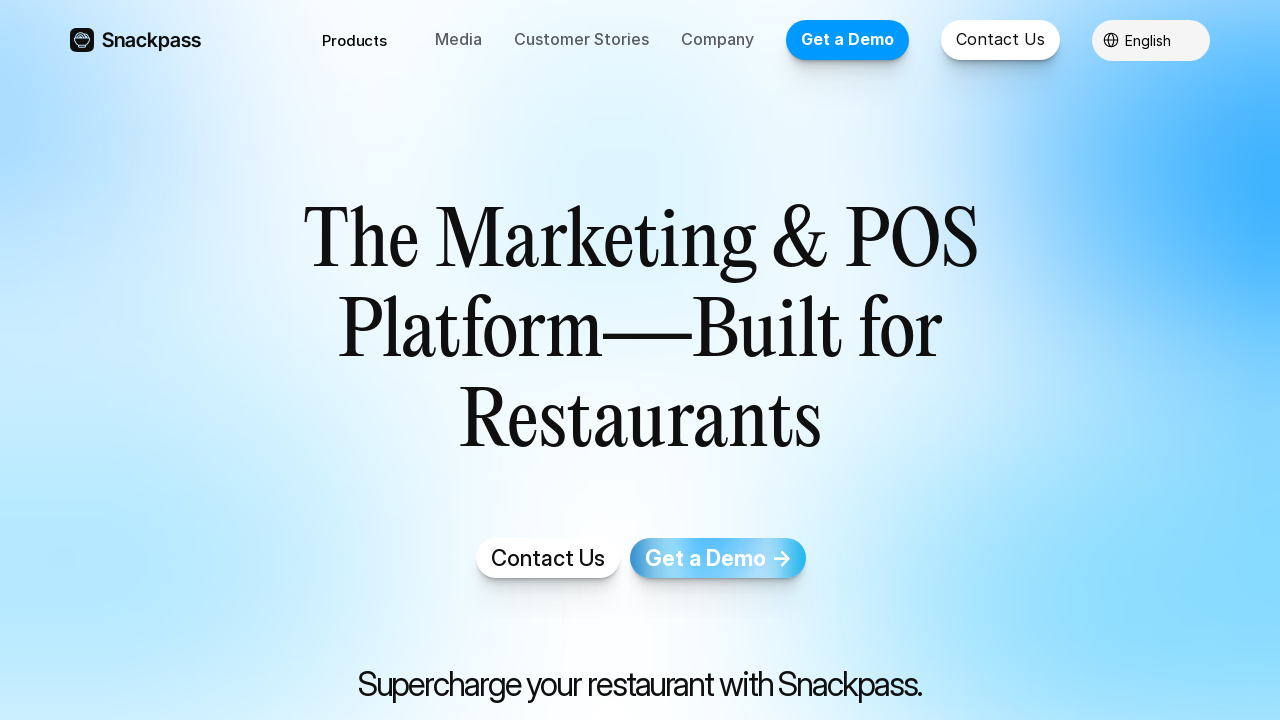

Paused for 2 seconds to allow page to fully render
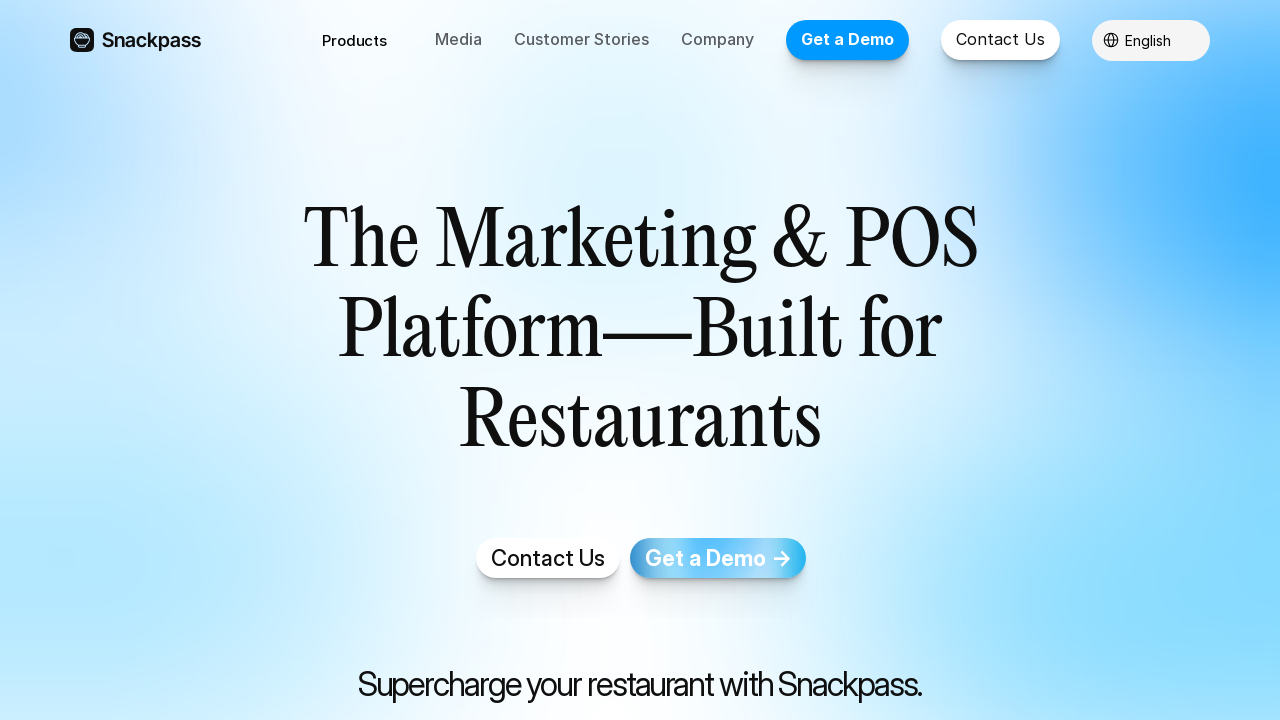

Scrolled down 800 pixels
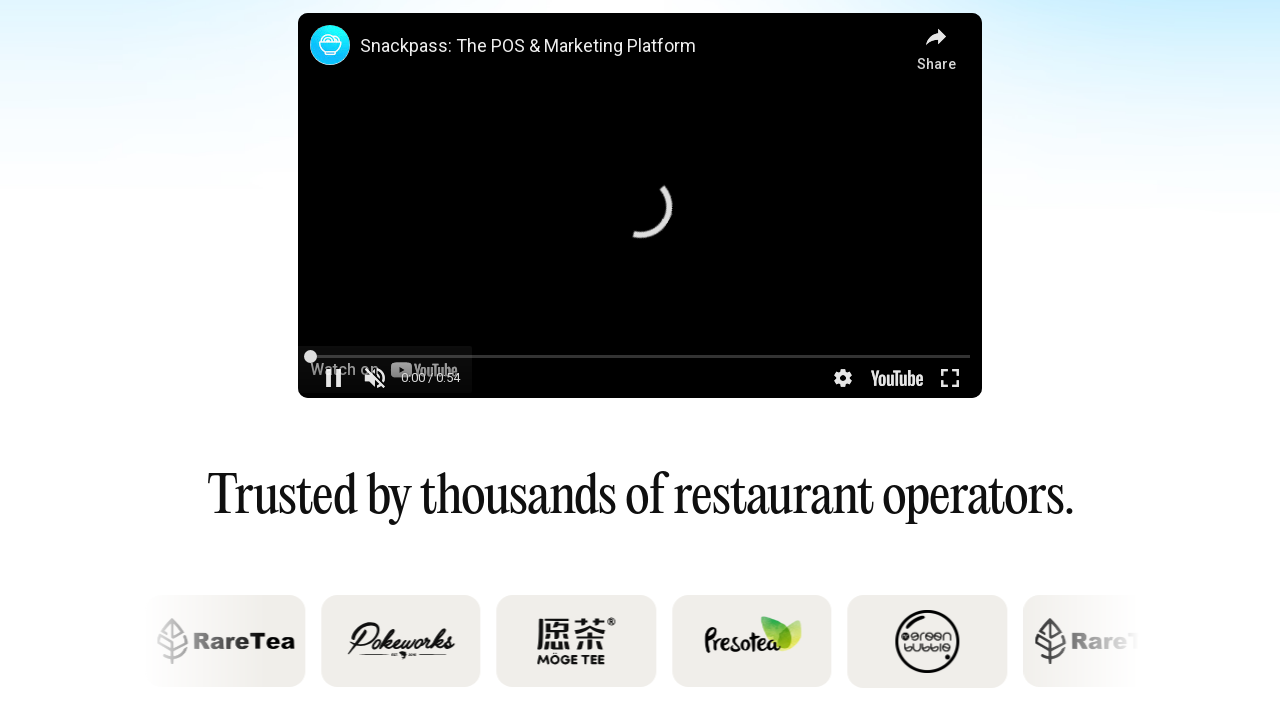

Paused for 1 second after scrolling
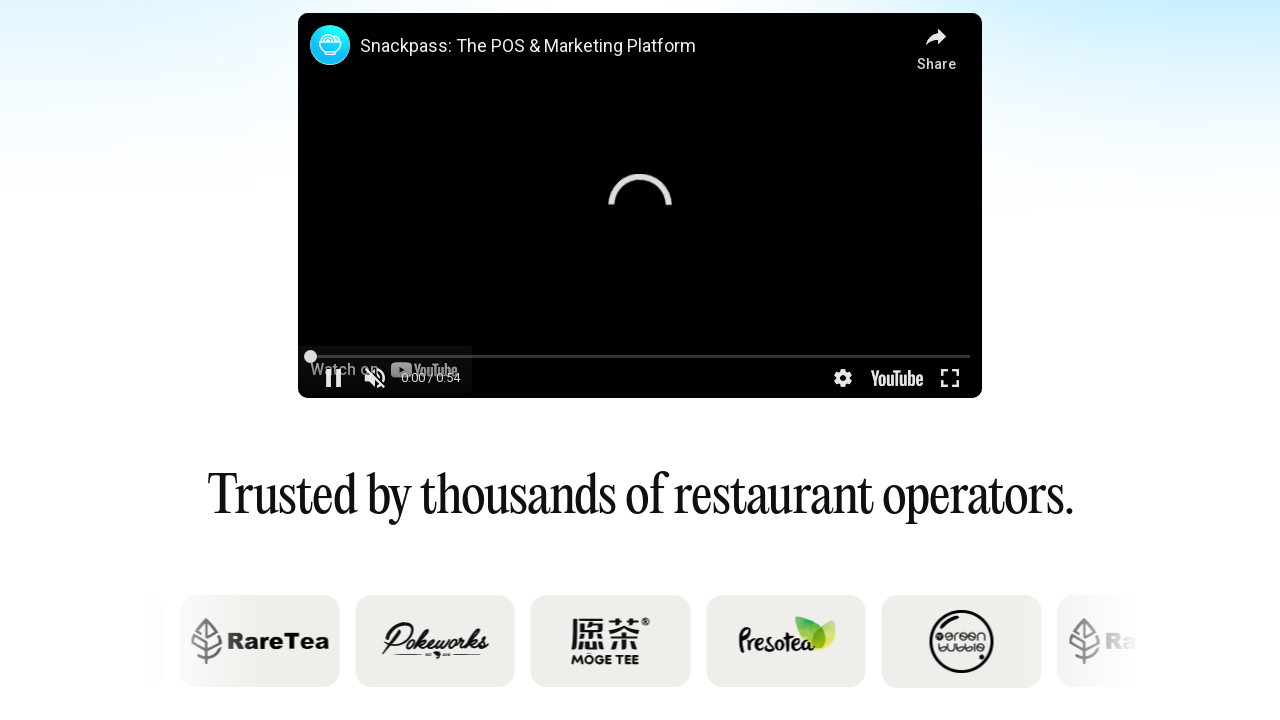

Scrolled down 800 pixels
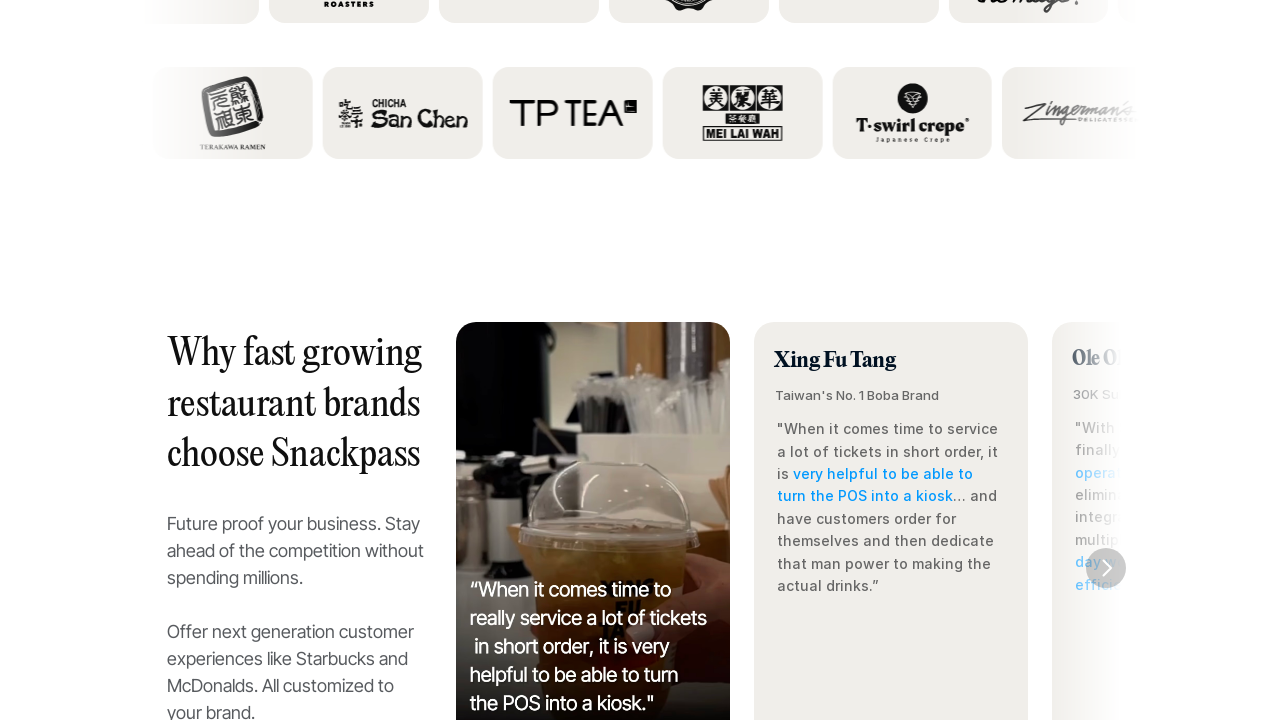

Paused for 1 second after scrolling
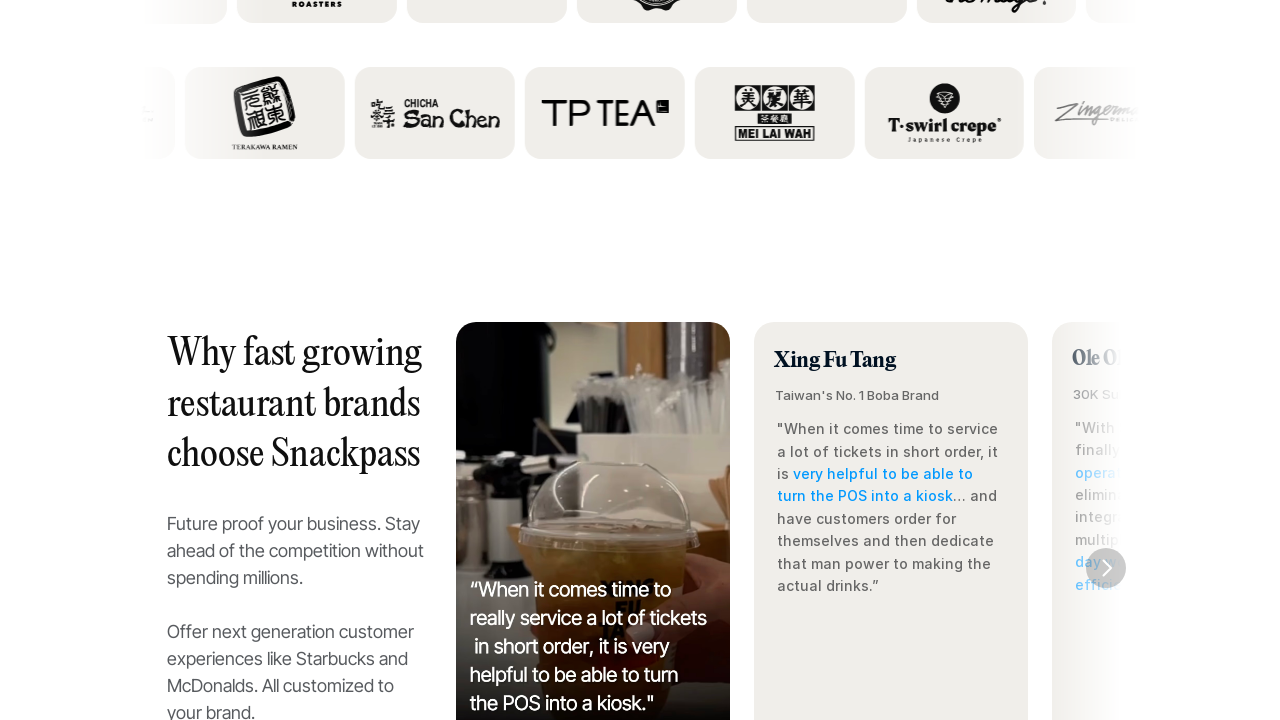

Scrolled down 800 pixels
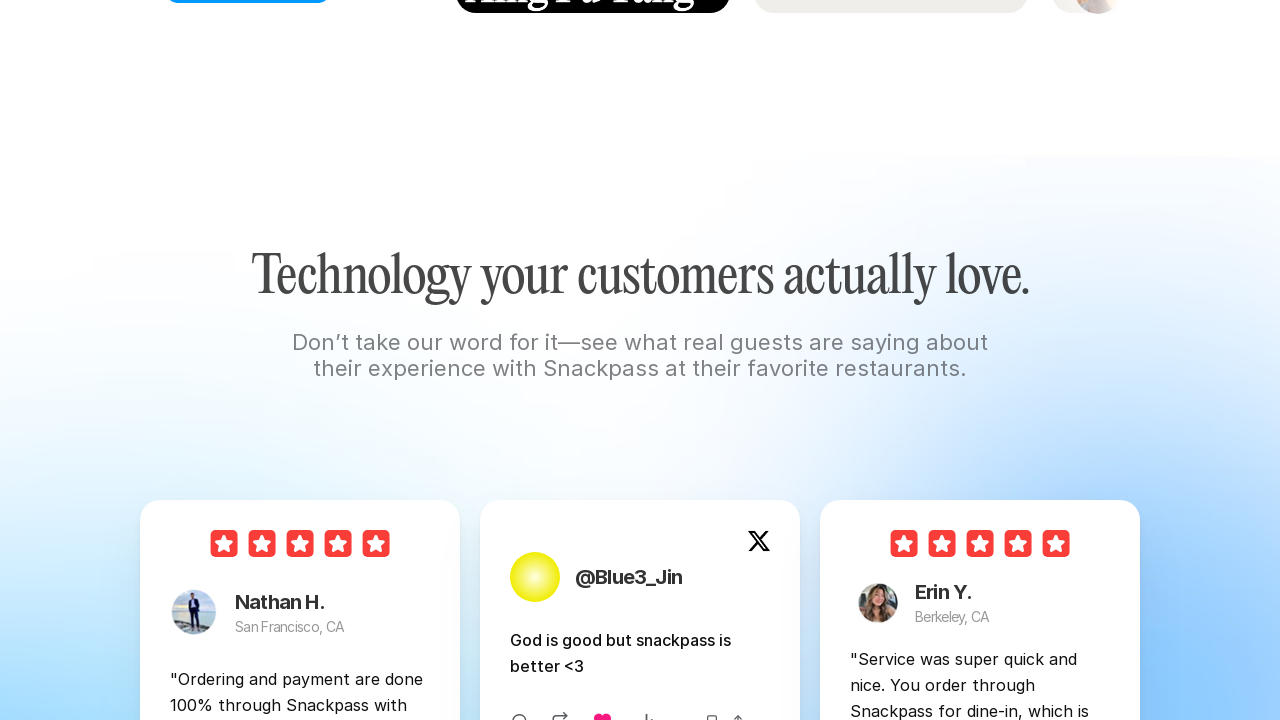

Paused for 1 second after scrolling
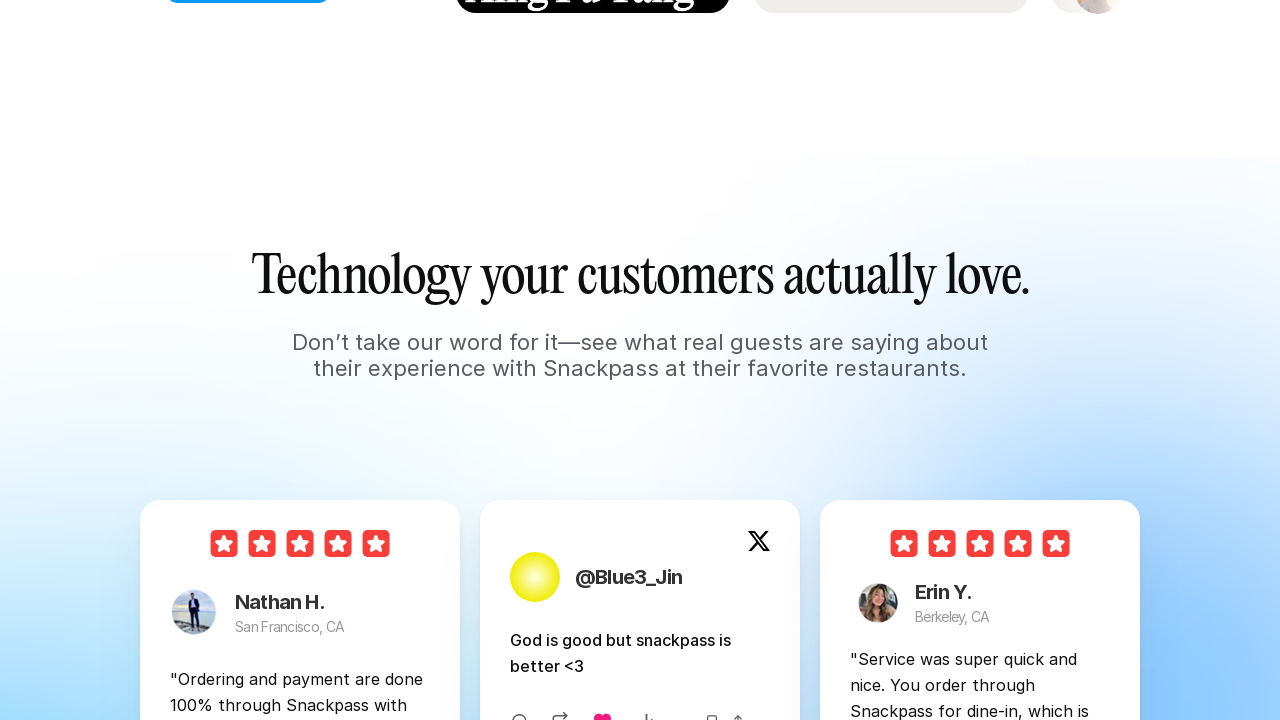

Located all buttons on the page
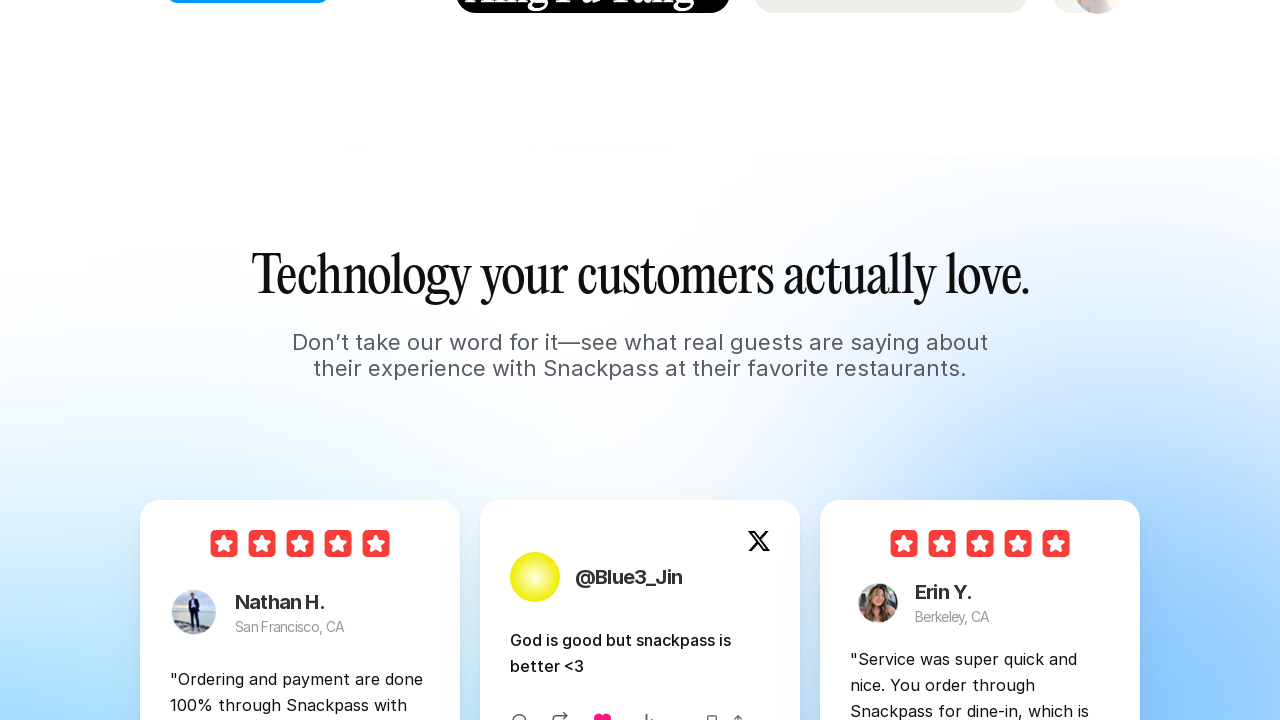

Scrolled button into view
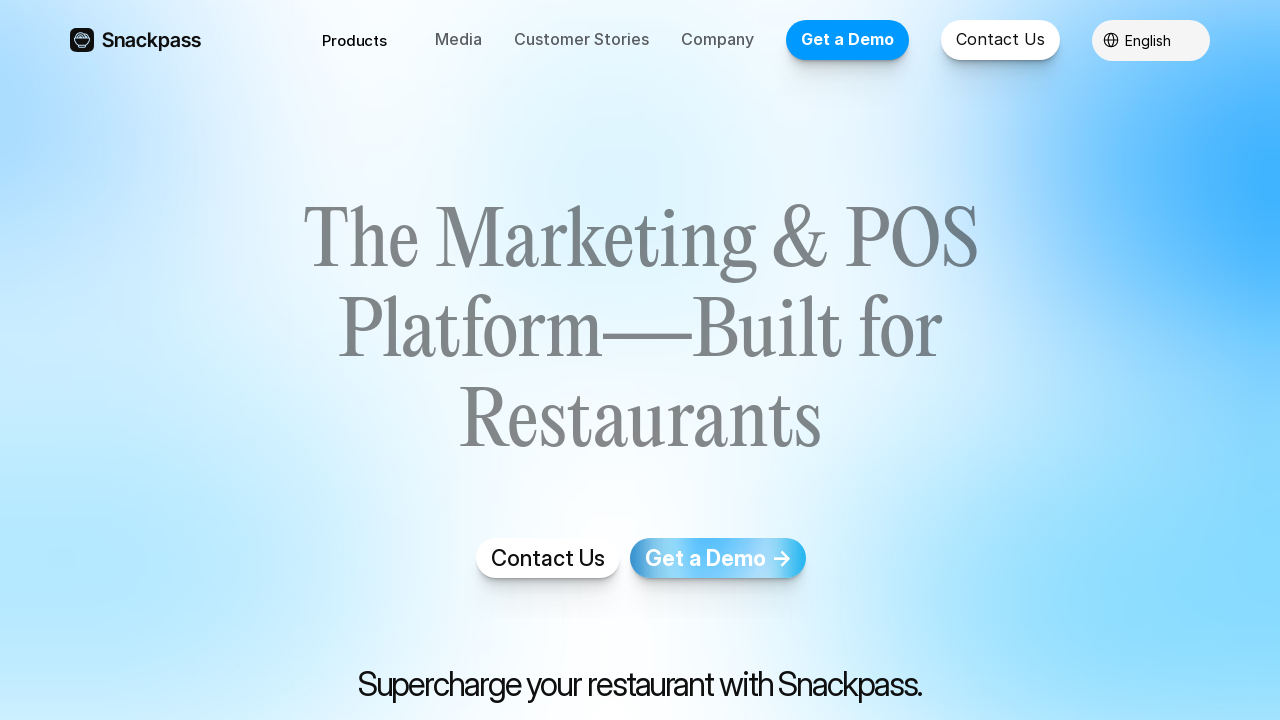

Clicked a button on the page at (355, 40) on button >> nth=0
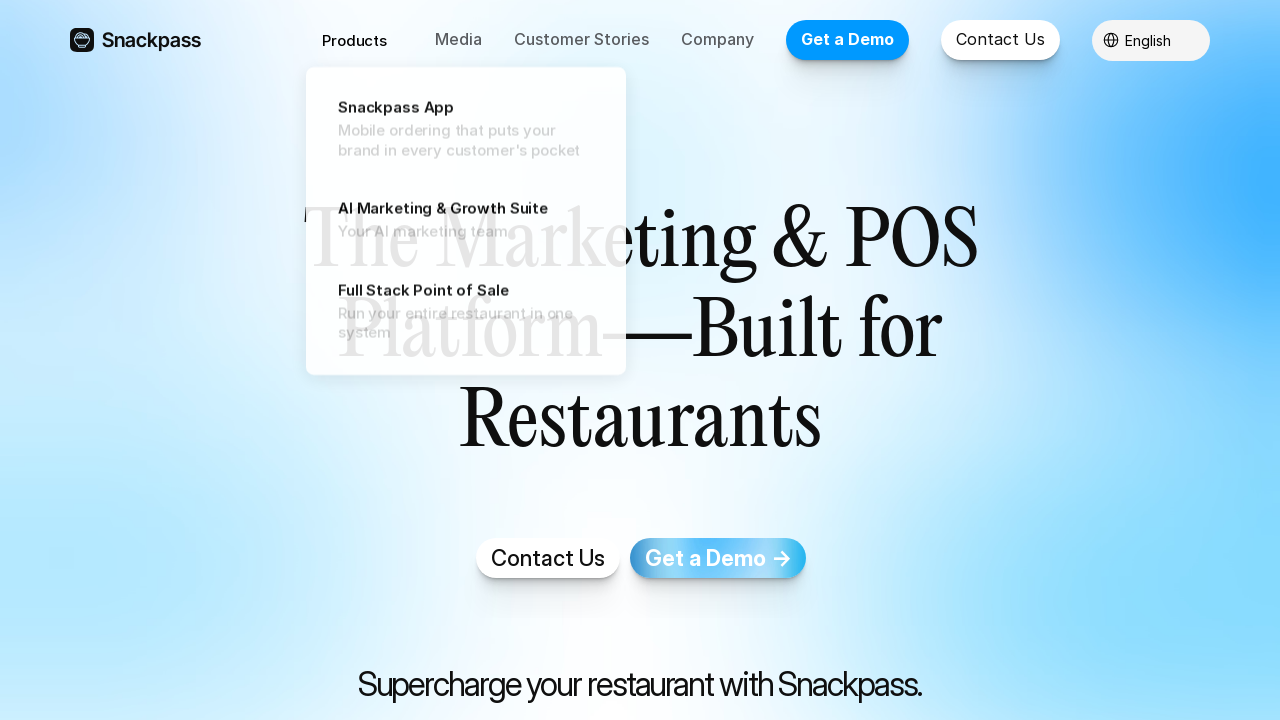

Paused for 1 second after button click
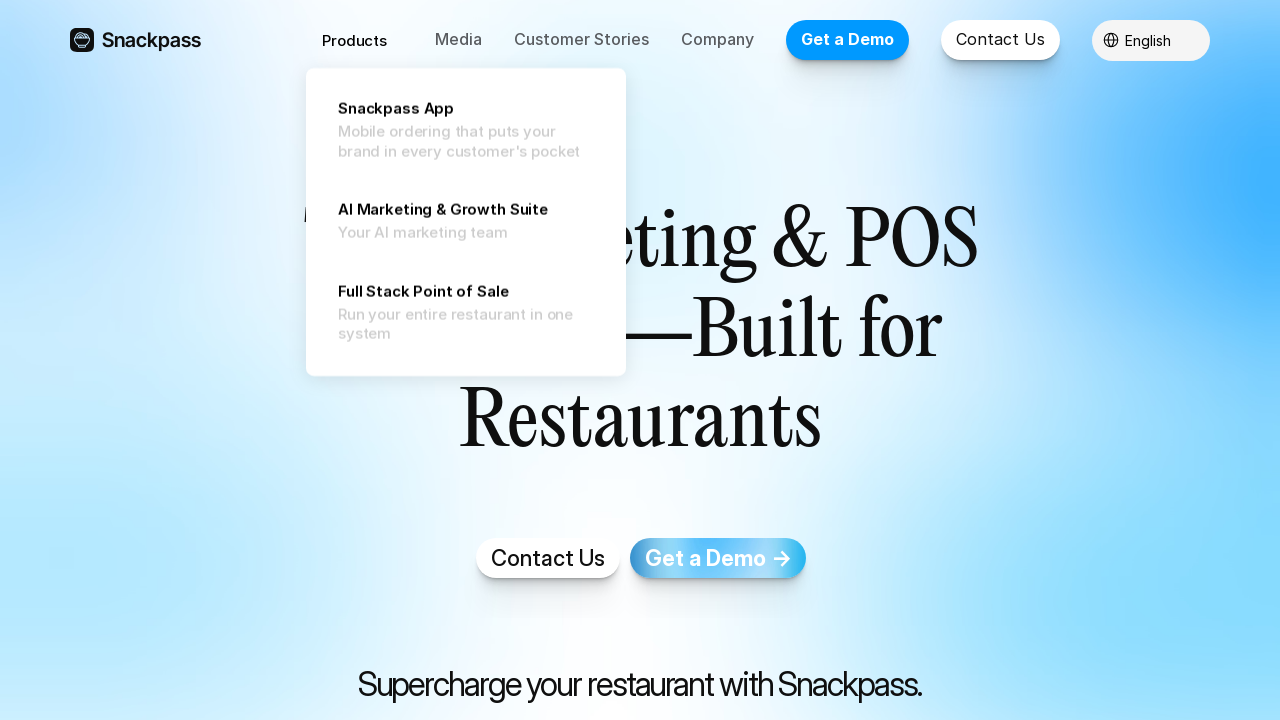

Scrolled button into view
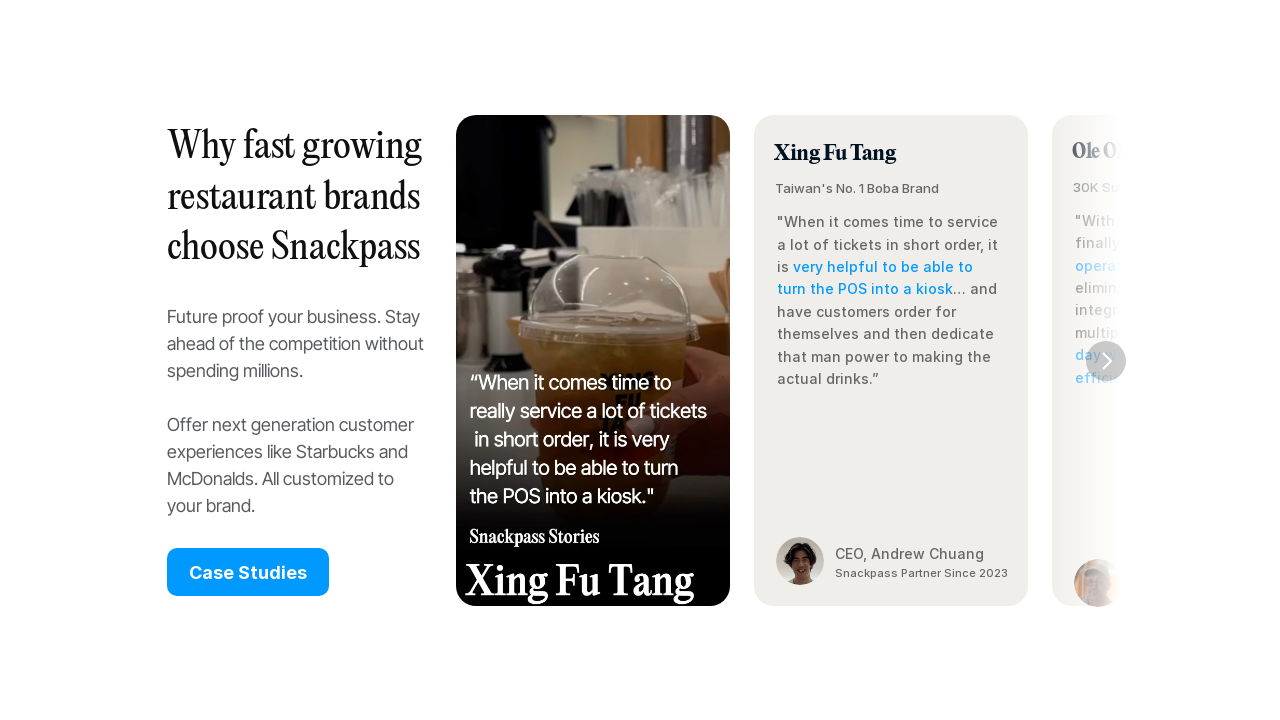

Failed to click a button, continuing to next at (174, 361) on button >> nth=1
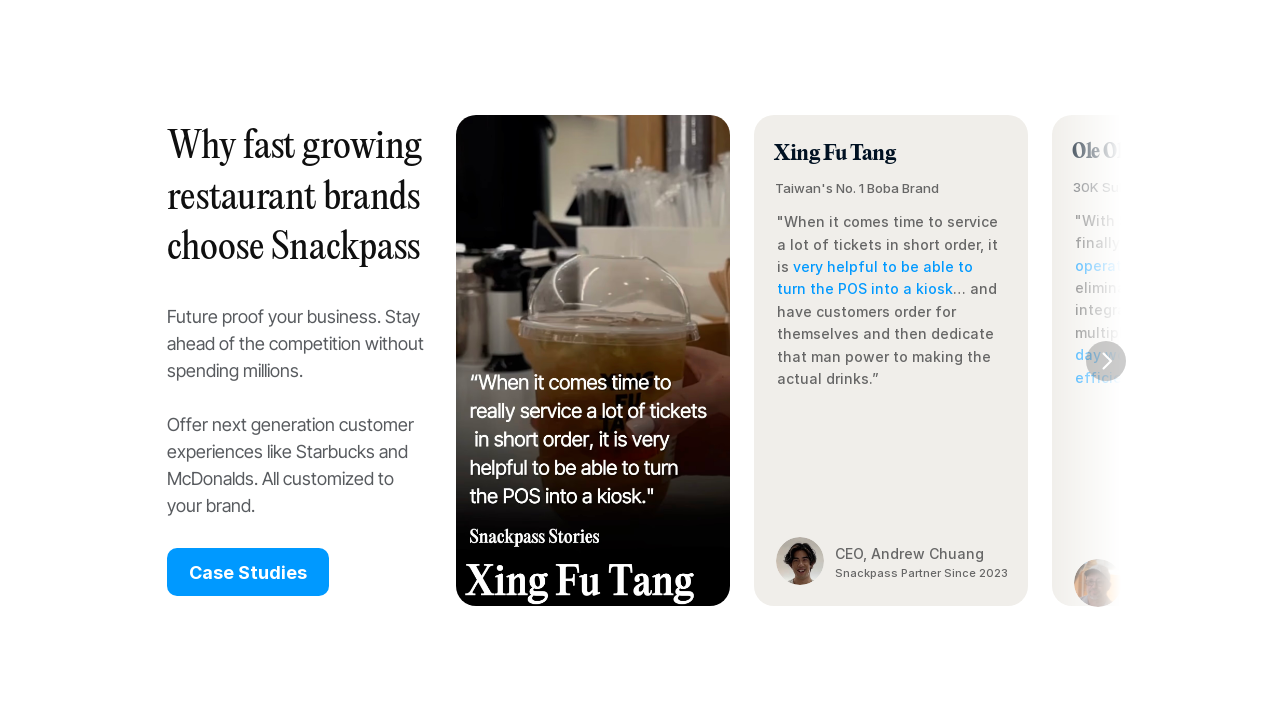

Scrolled button into view
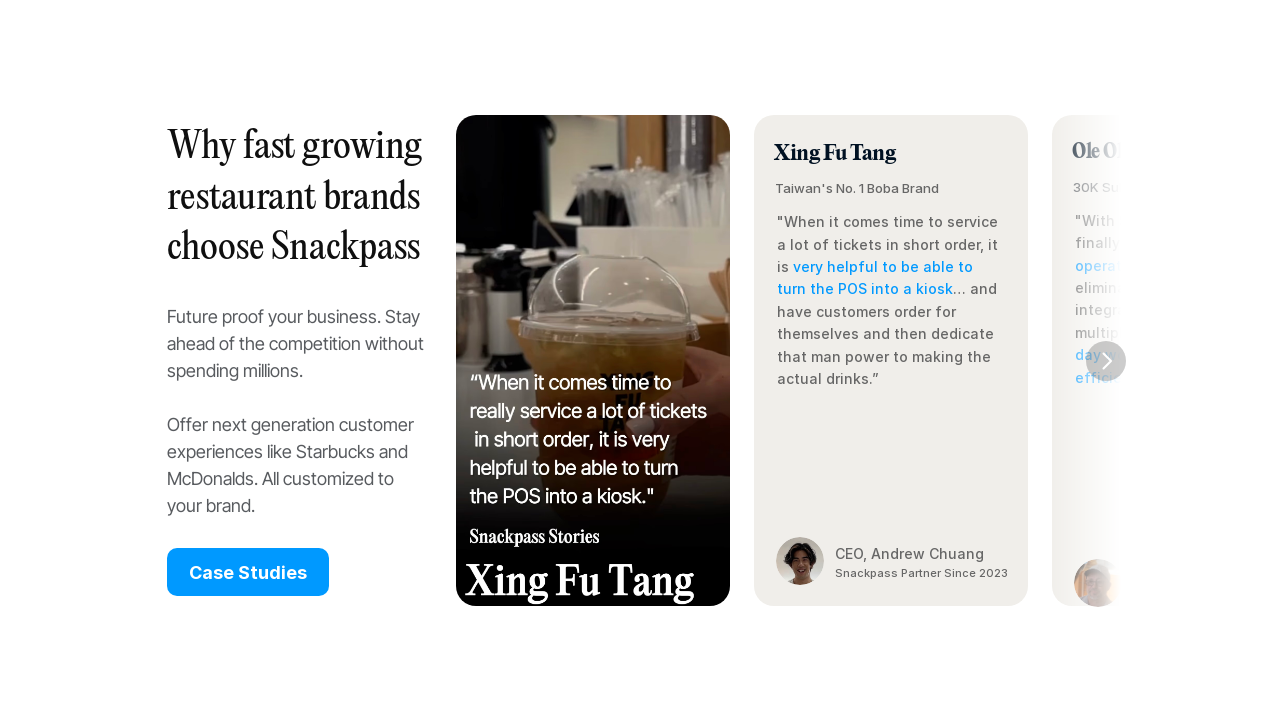

Clicked a button on the page at (1106, 361) on button >> nth=2
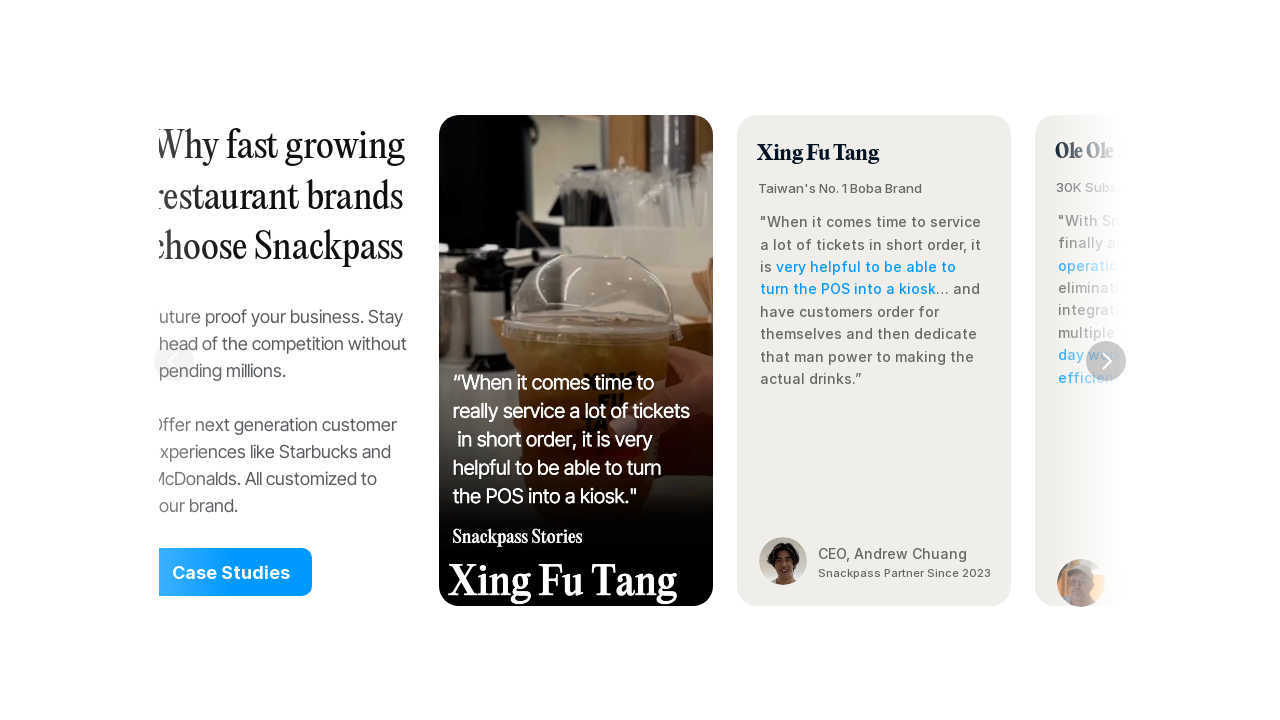

Paused for 1 second after button click
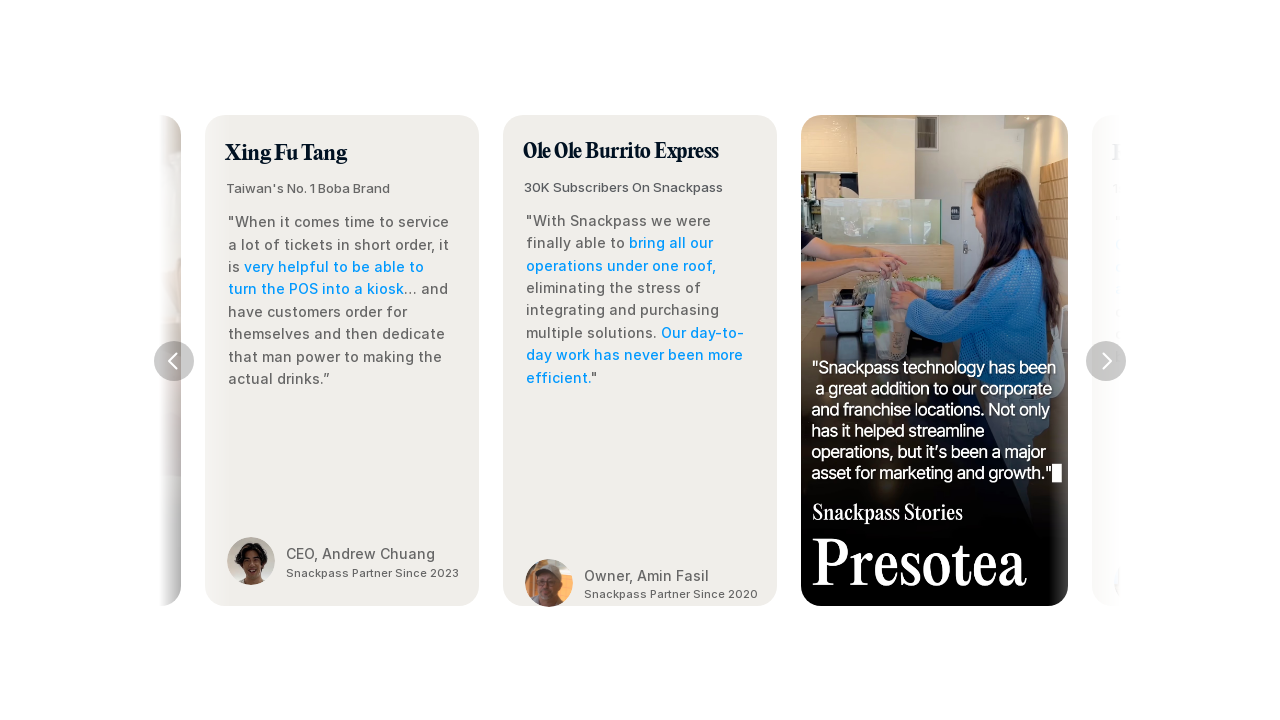

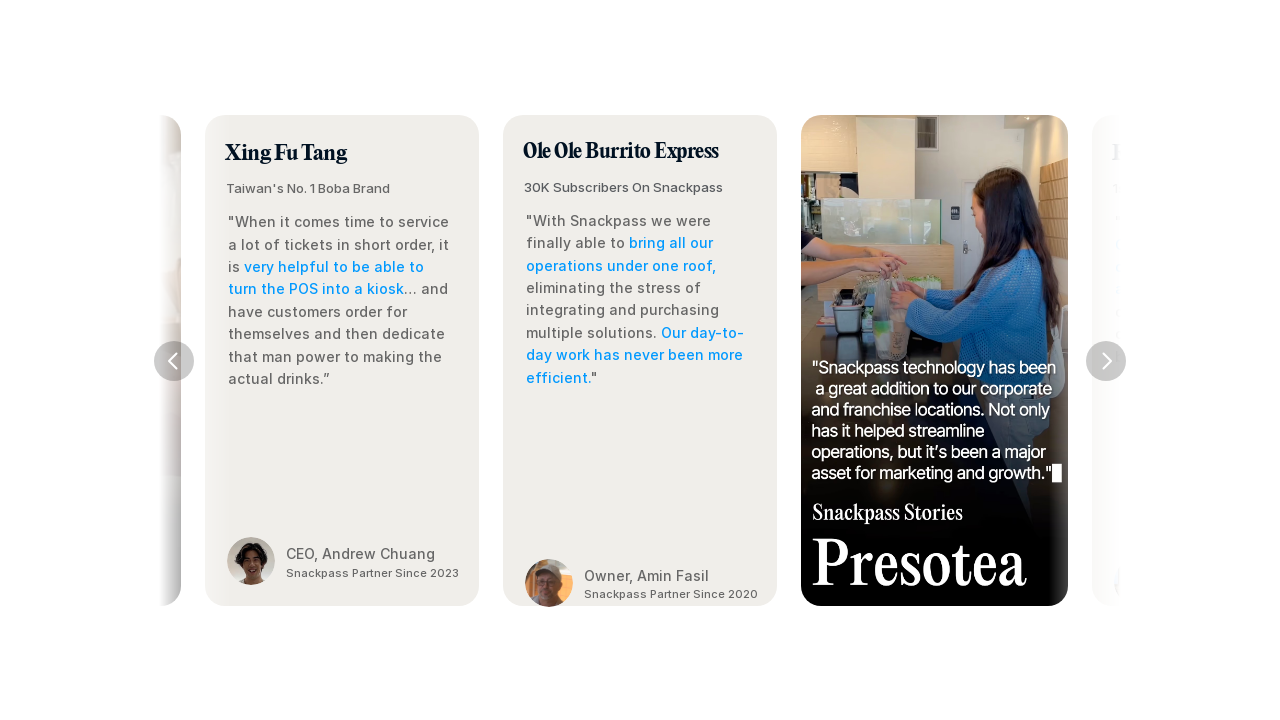